Tests login form validation by attempting to login with incorrect credentials and verifying error message appears

Starting URL: http://automationexercise.com

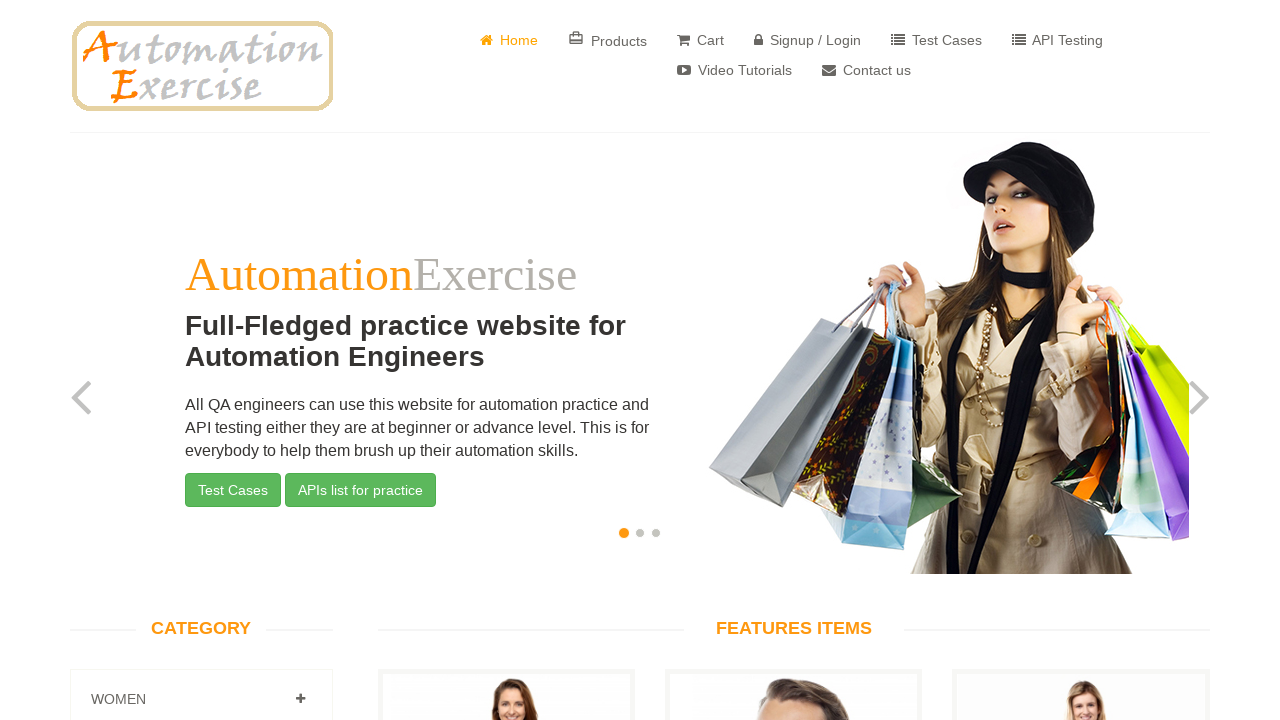

Clicked on Signup / Login button at (808, 40) on text='Signup / Login'
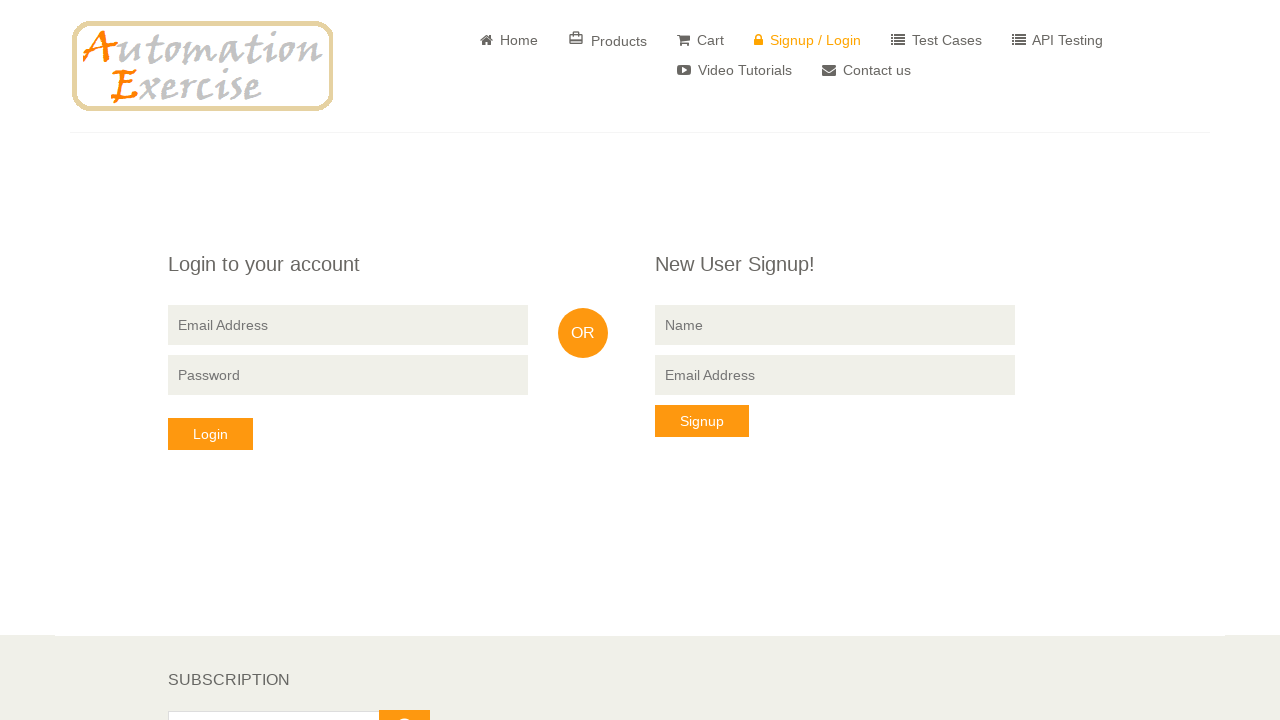

Login form loaded and 'Login to your account' text appeared
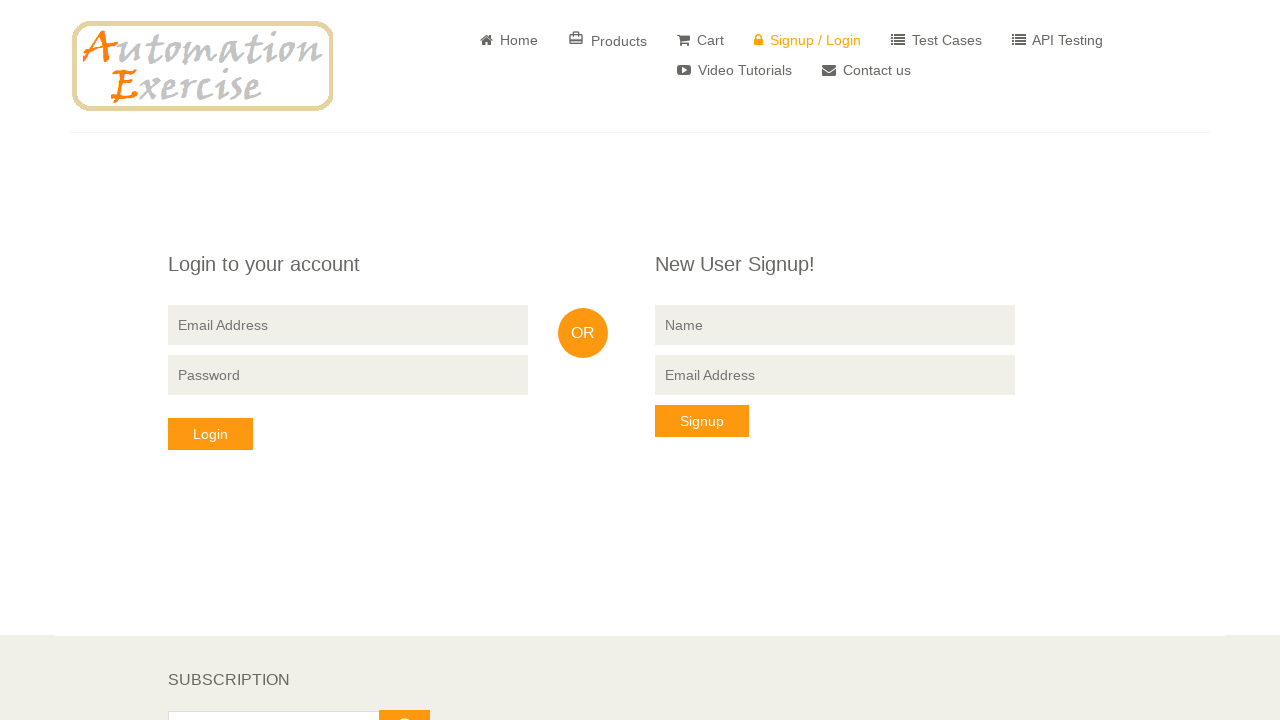

Entered incorrect email 'invalid@example.com' in login email field on input[data-qa='login-email']
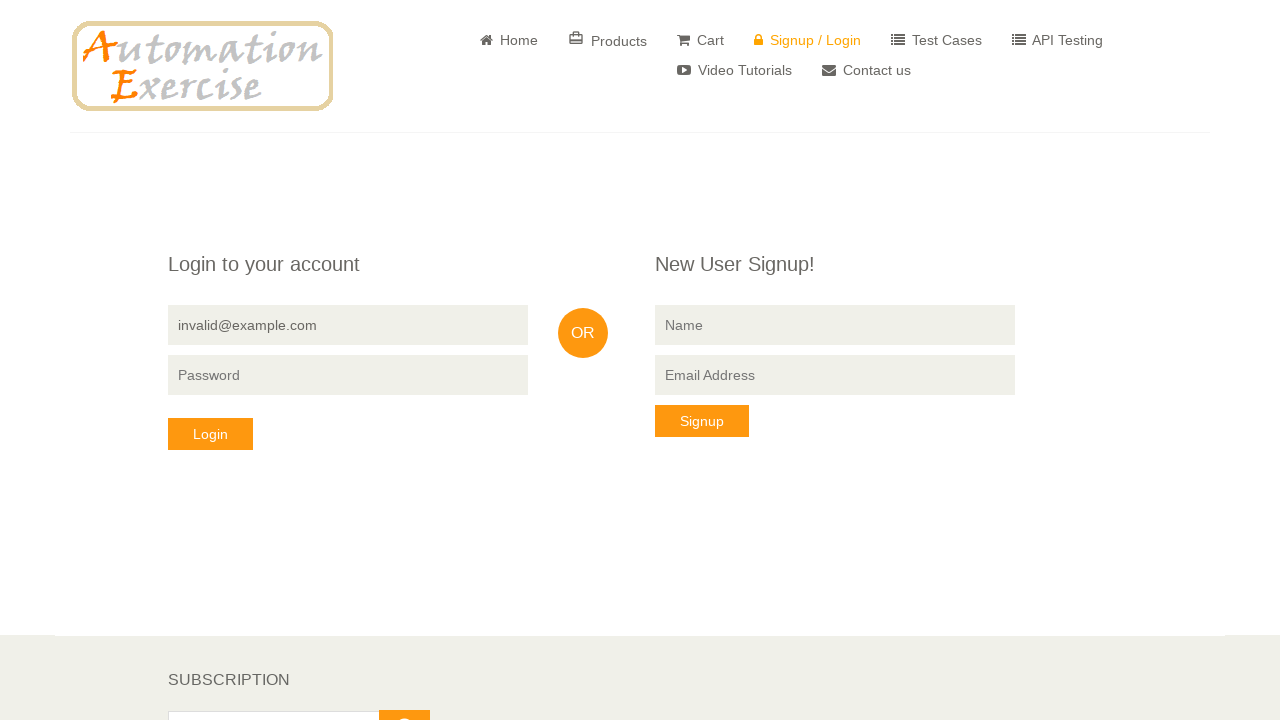

Entered incorrect password 'wrongpassword' in login password field on input[data-qa='login-password']
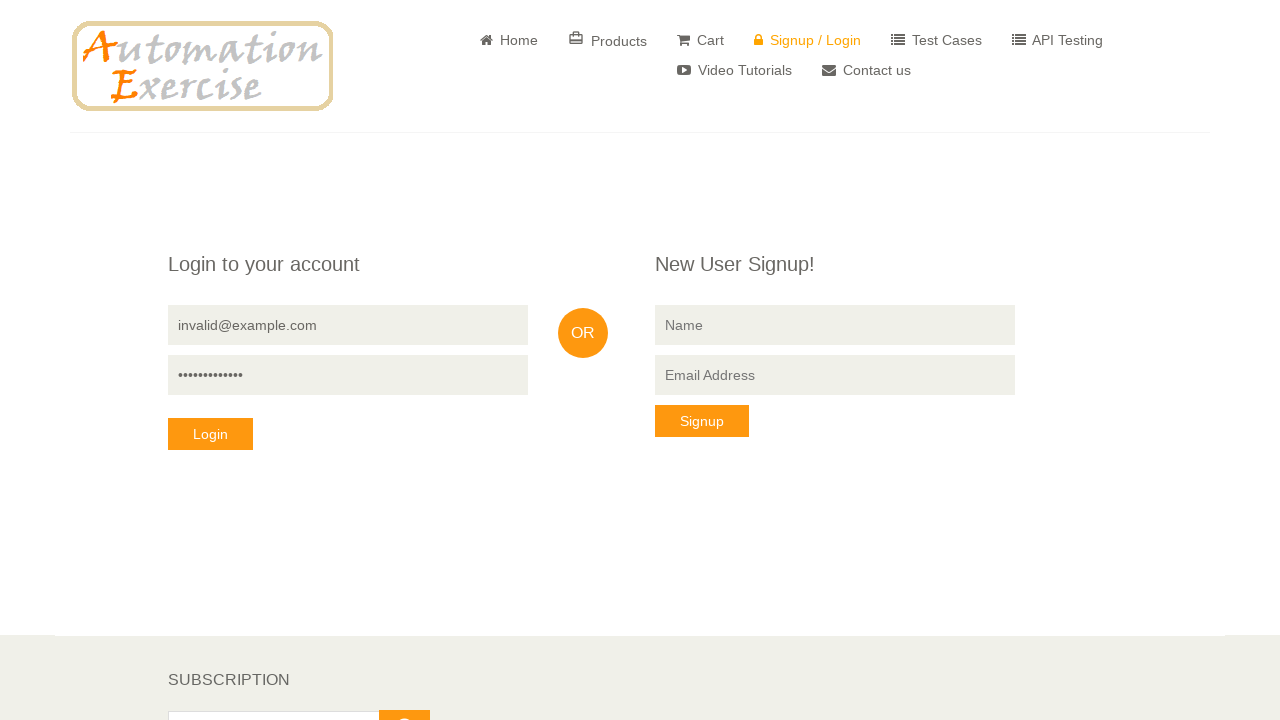

Clicked login button to submit incorrect credentials at (210, 434) on button[data-qa='login-button']
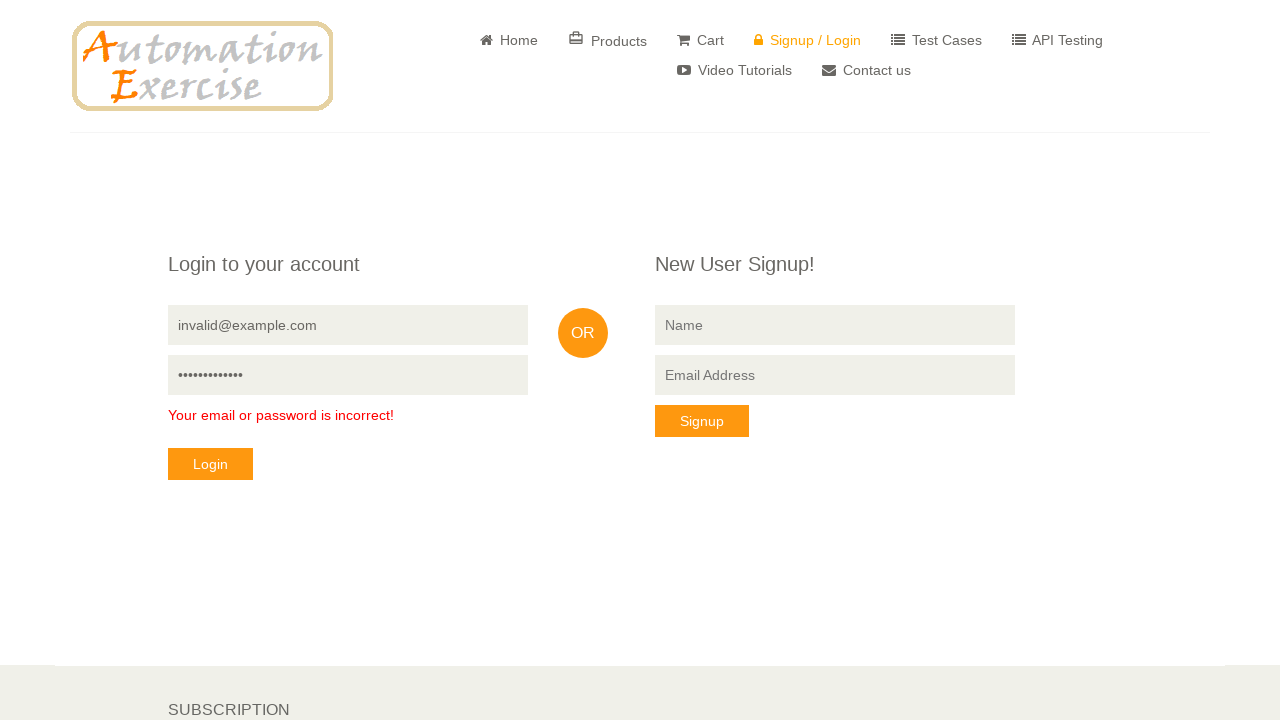

Error message 'Your email or password is incorrect!' appeared, confirming login validation works
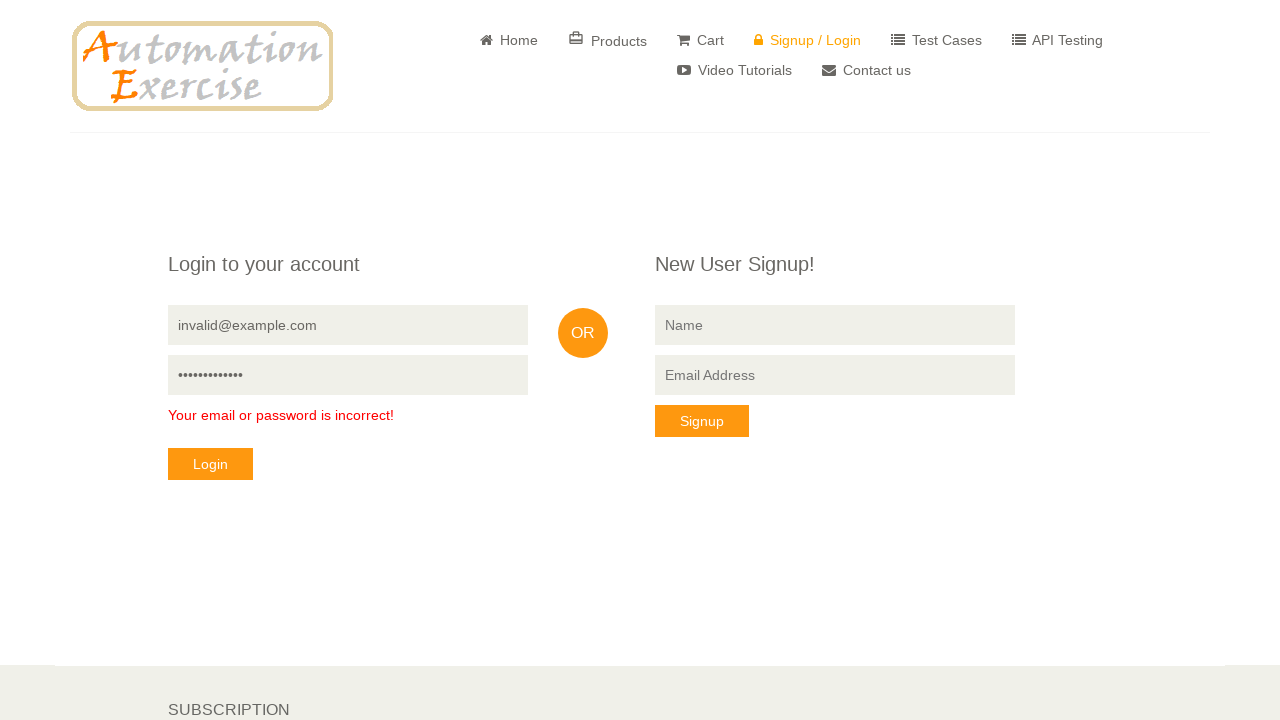

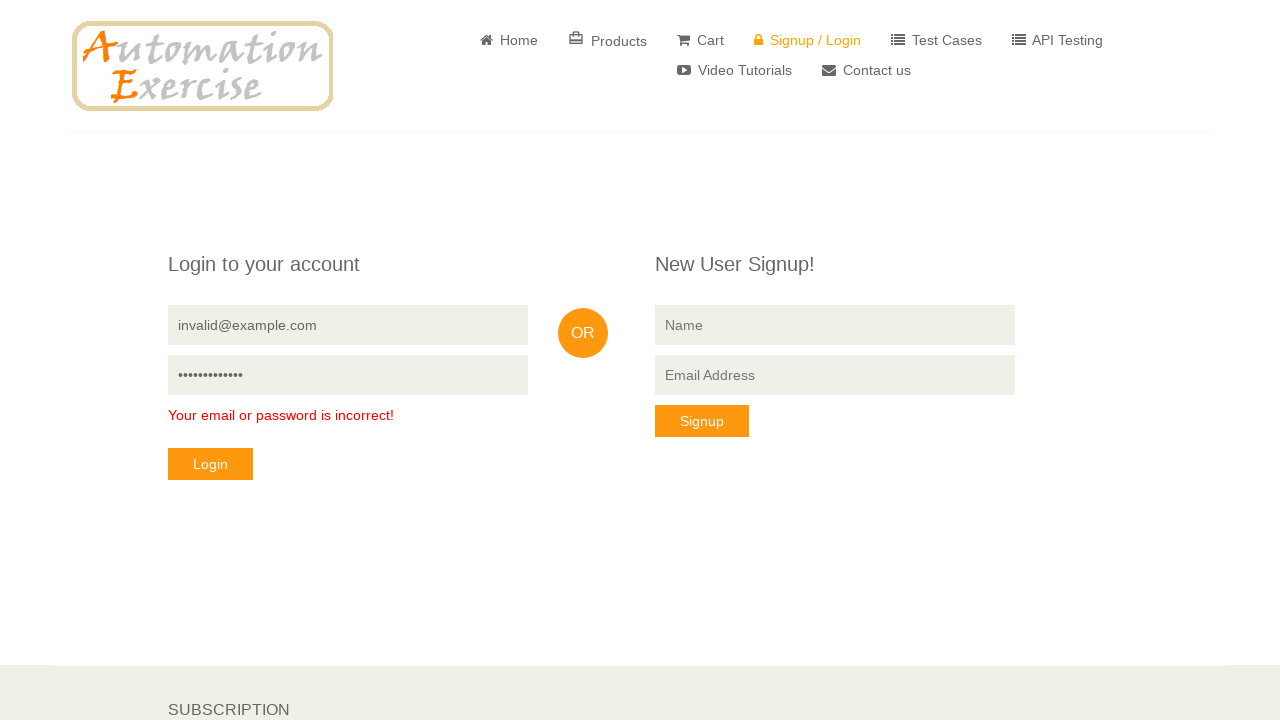